Tests drag and drop functionality by dragging element A to element B on the Heroku app test page

Starting URL: https://the-internet.herokuapp.com/drag_and_drop

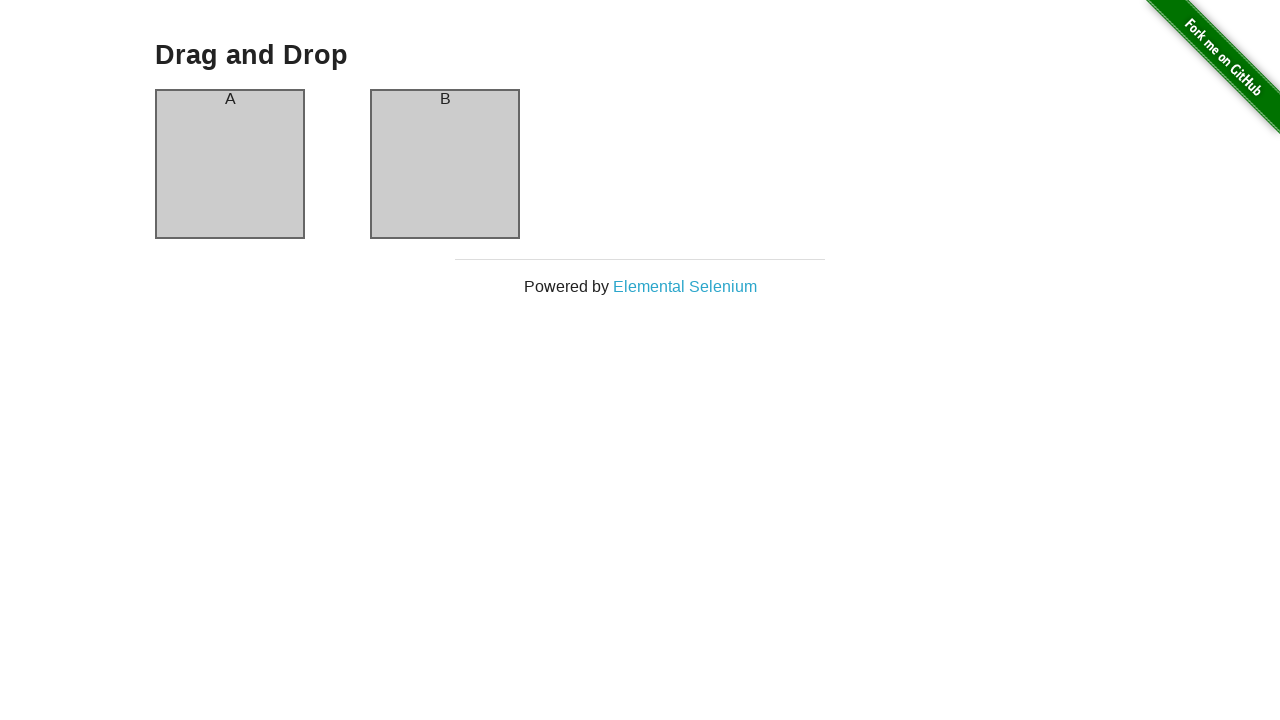

Waited for element A (#column-a) to be visible
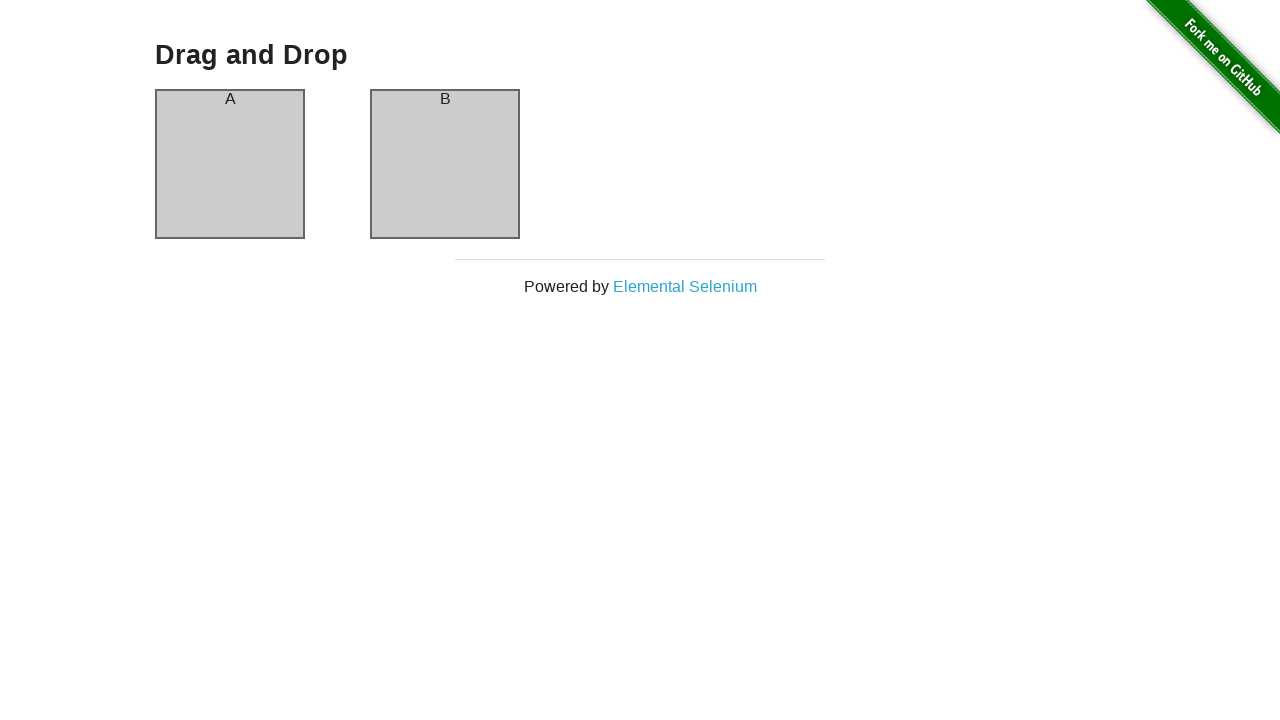

Waited for element B (#column-b) to be visible
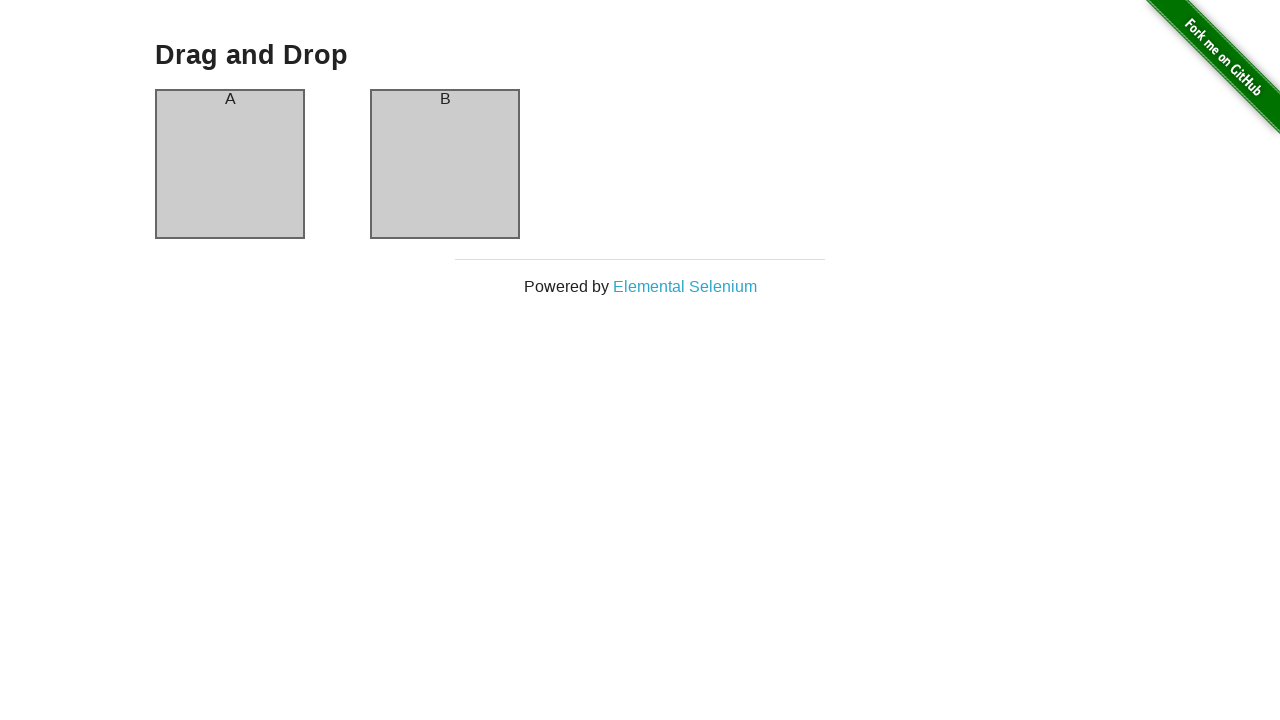

Located element A for drag and drop
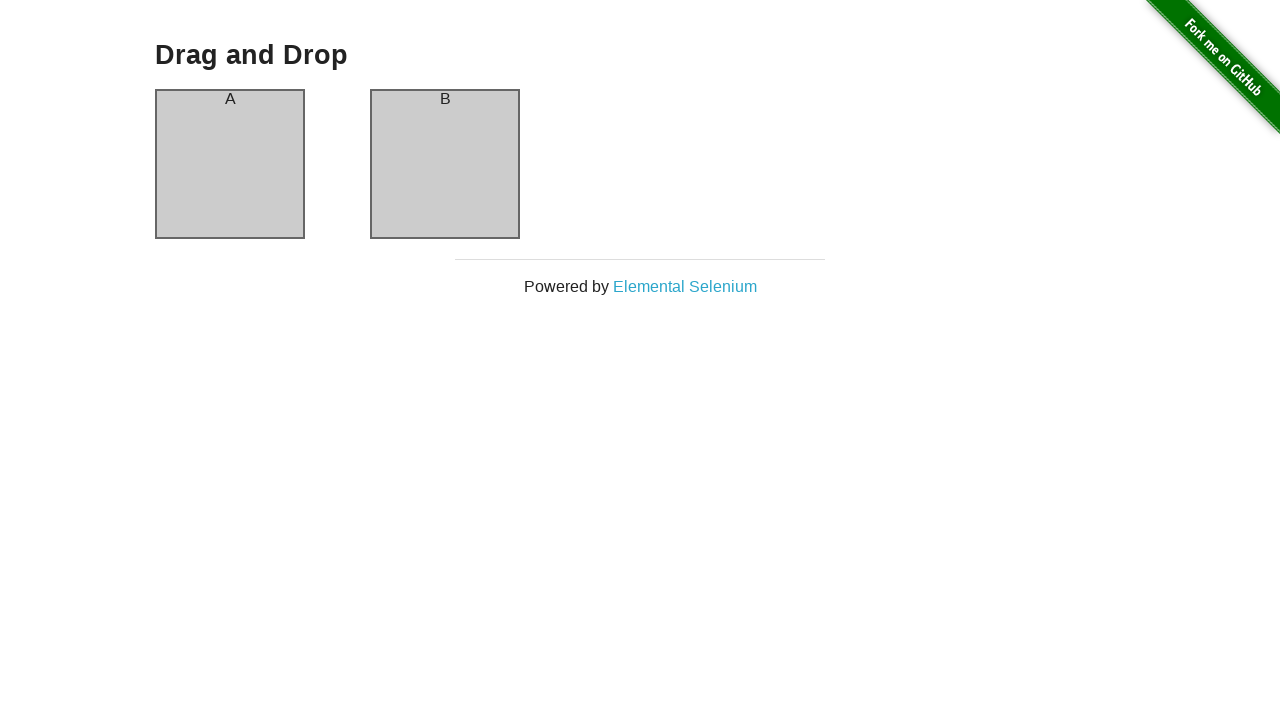

Located element B as drag and drop target
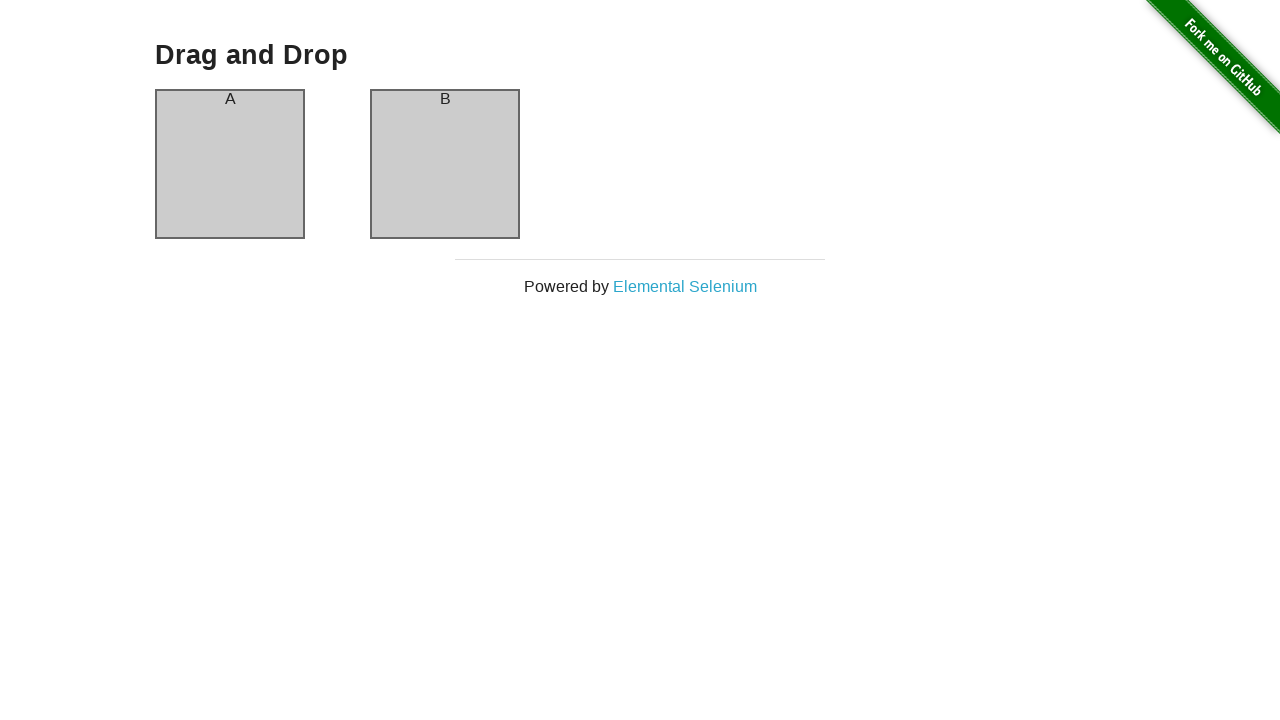

Dragged element A to element B successfully at (445, 164)
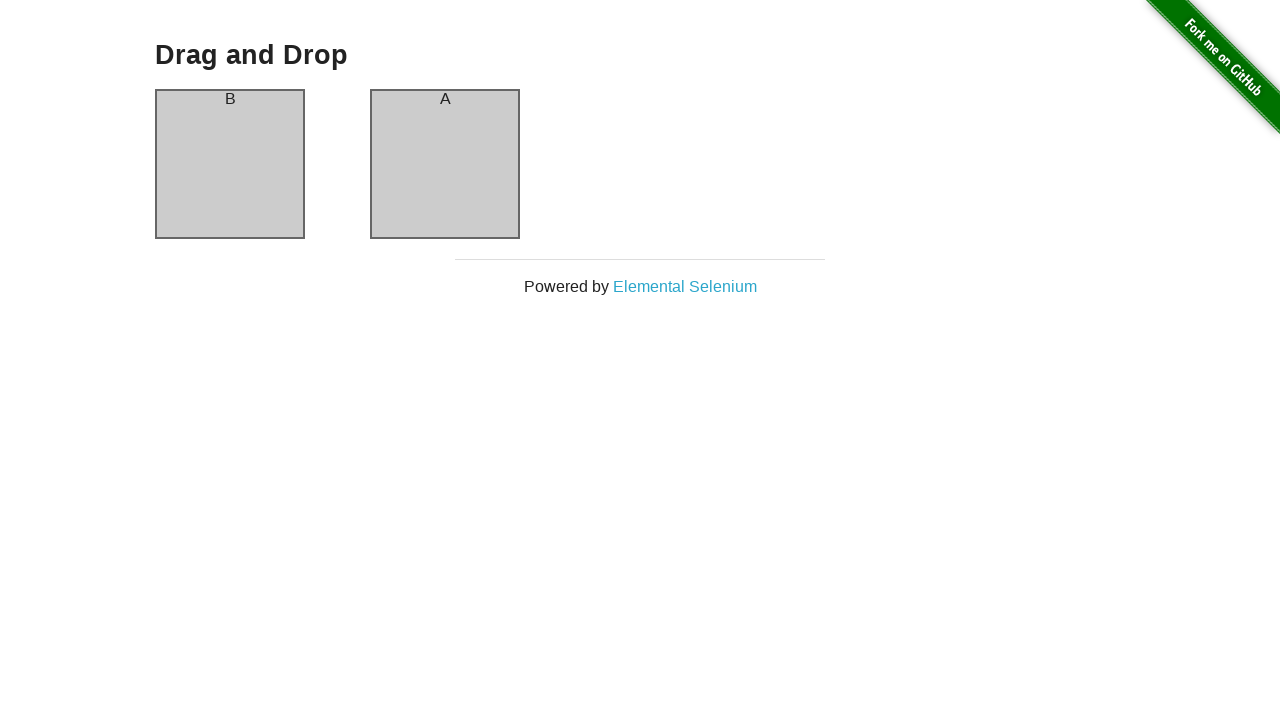

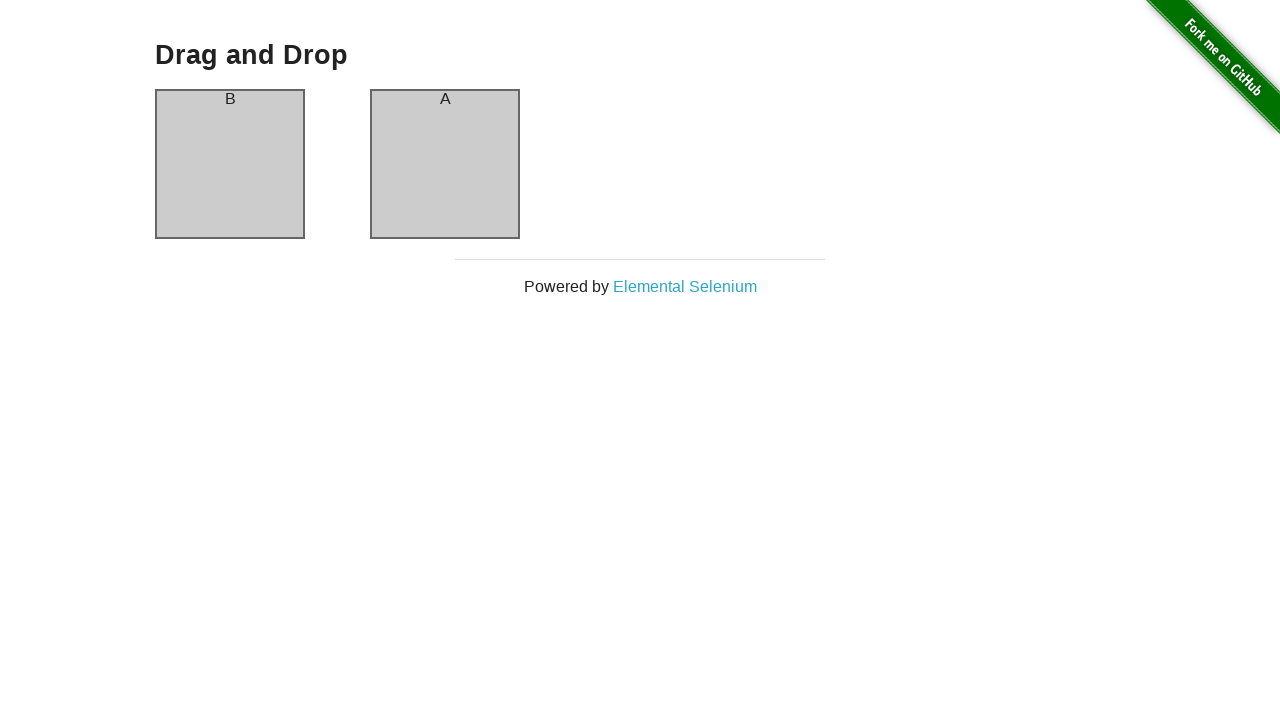